Tests switching between browser windows by clicking a link that opens a new window, then switching to the new window and verifying the context change.

Starting URL: https://the-internet.herokuapp.com/windows

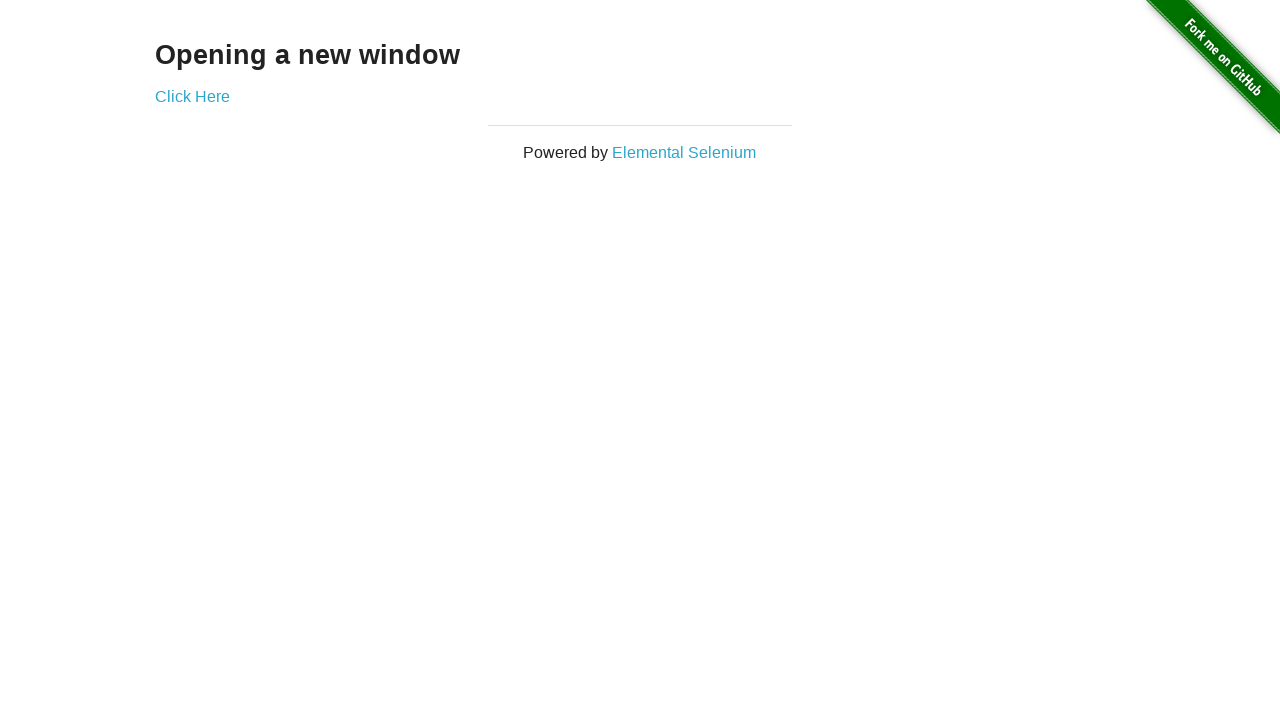

Clicked 'Click Here' link to open new window at (192, 96) on text=Click Here
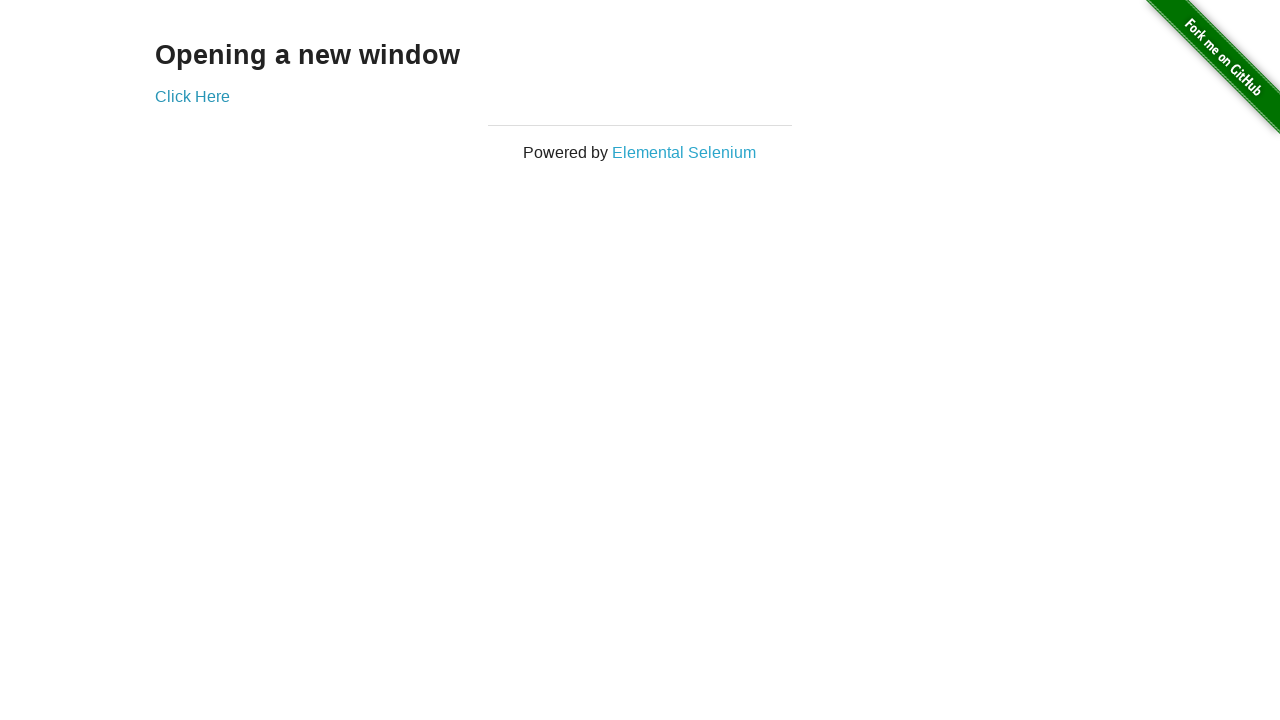

Captured new window/page context
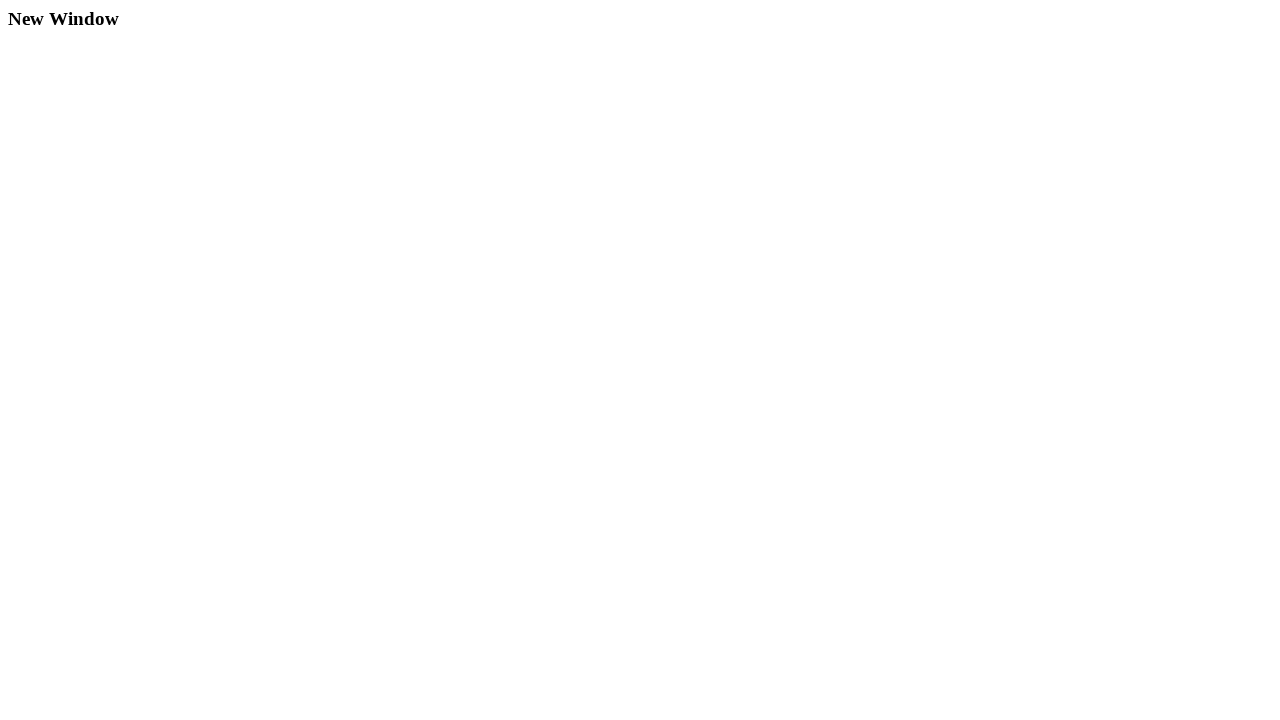

New window loaded completely
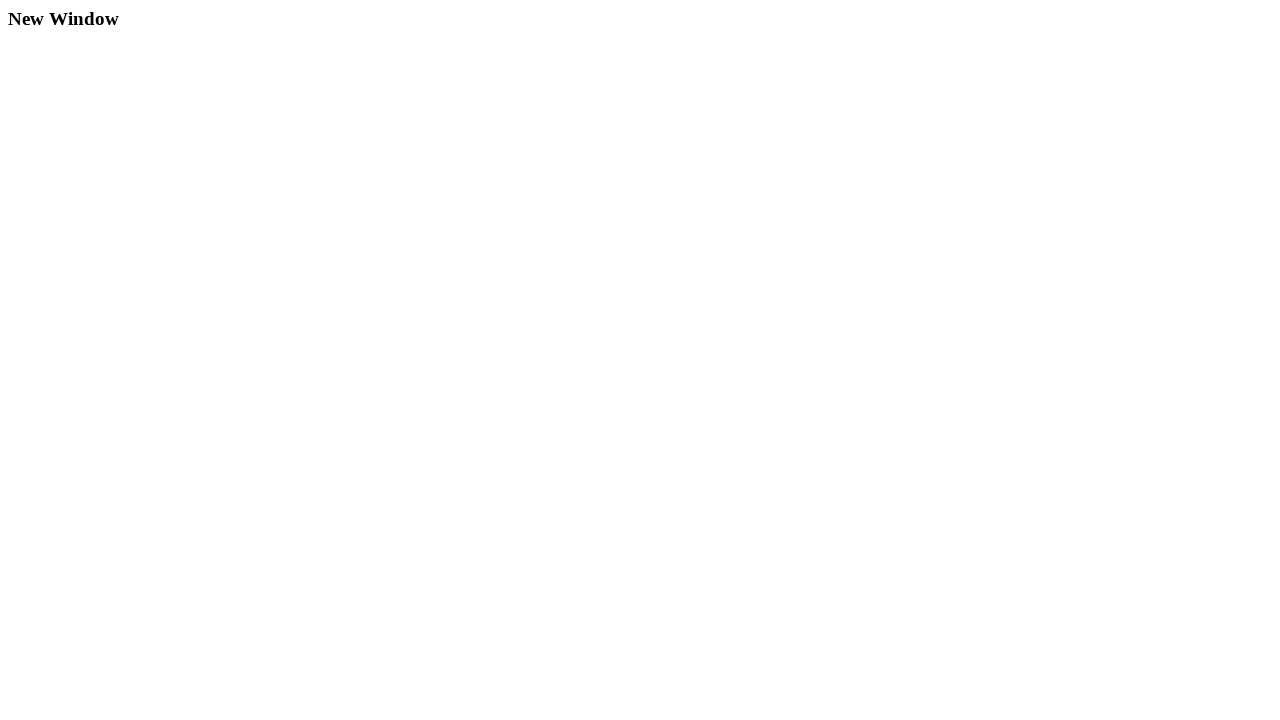

Verified new window URL matches expected pattern /windows/new
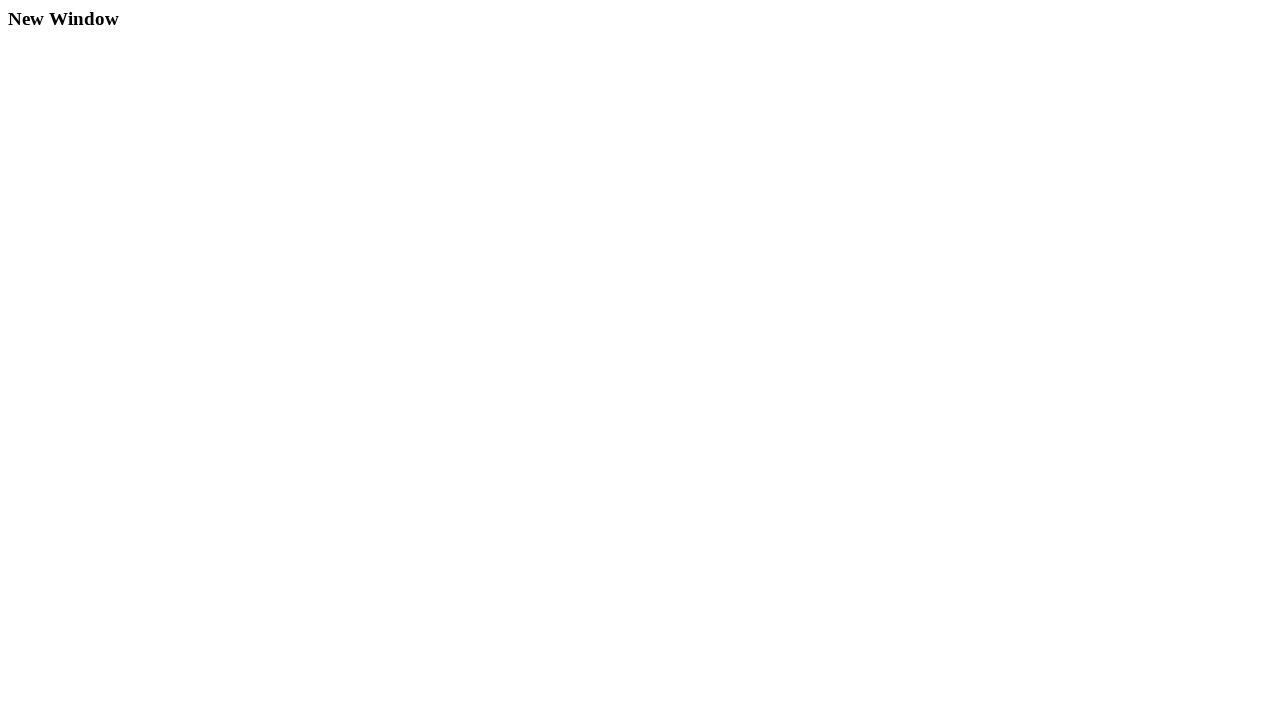

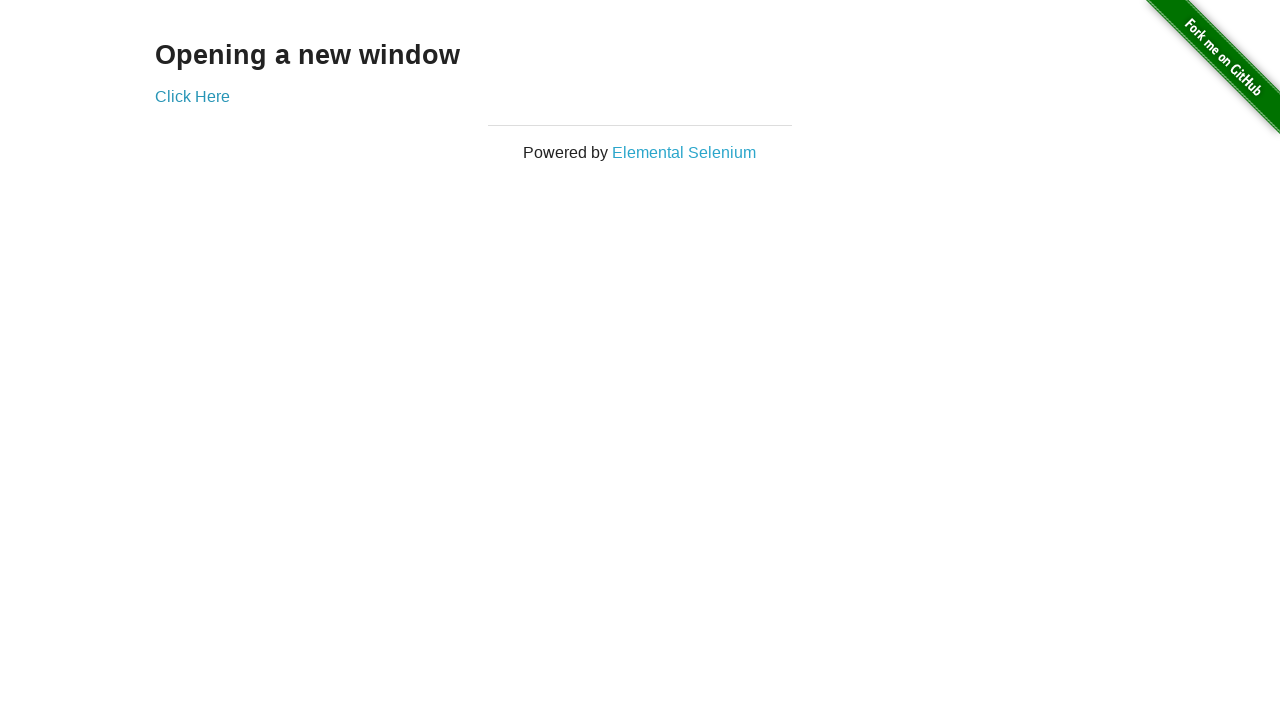